Verifies that the store name displays the correct text "PRODUCT STORE"

Starting URL: https://www.demoblaze.com/index.html

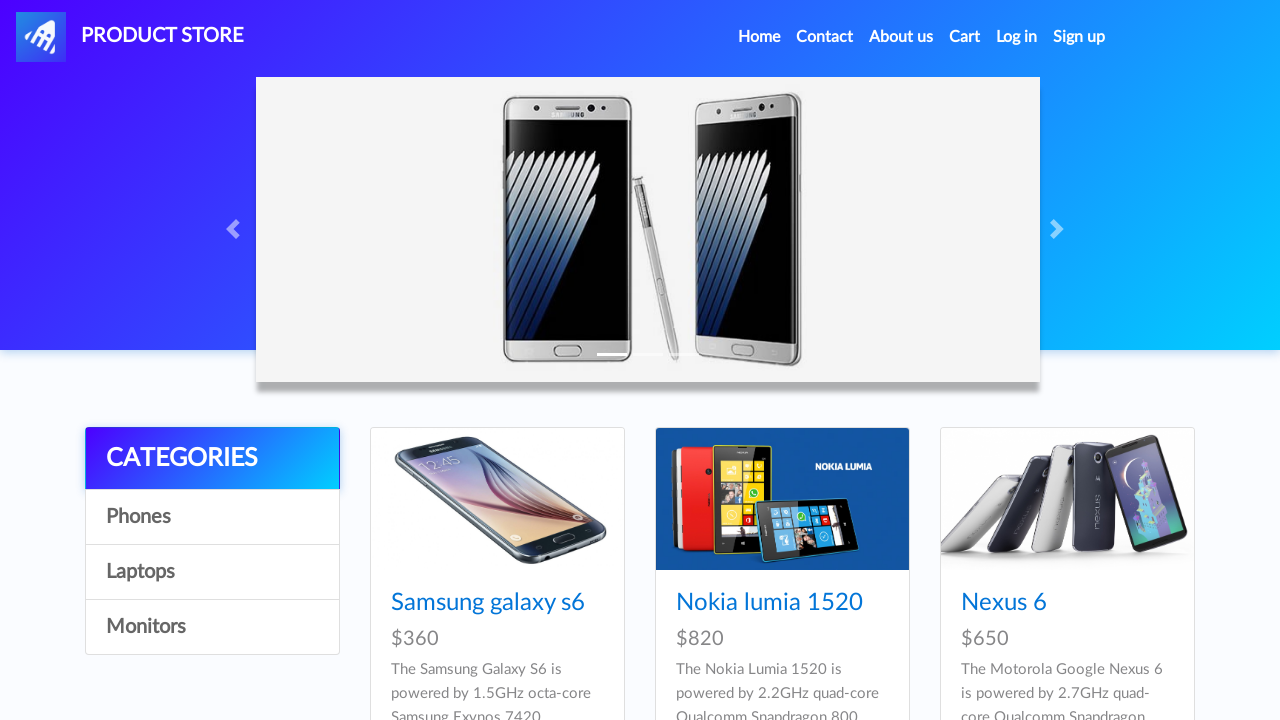

Navigated to https://www.demoblaze.com/index.html
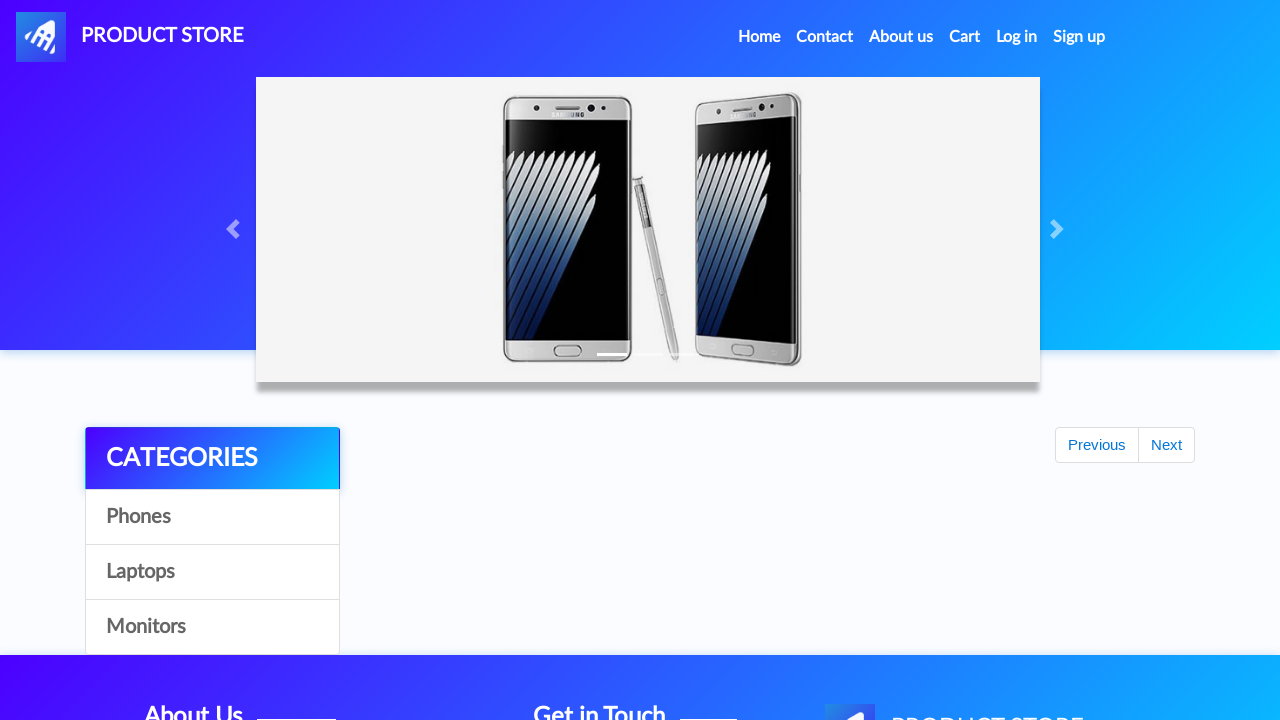

Waited for store name element #nava to be visible
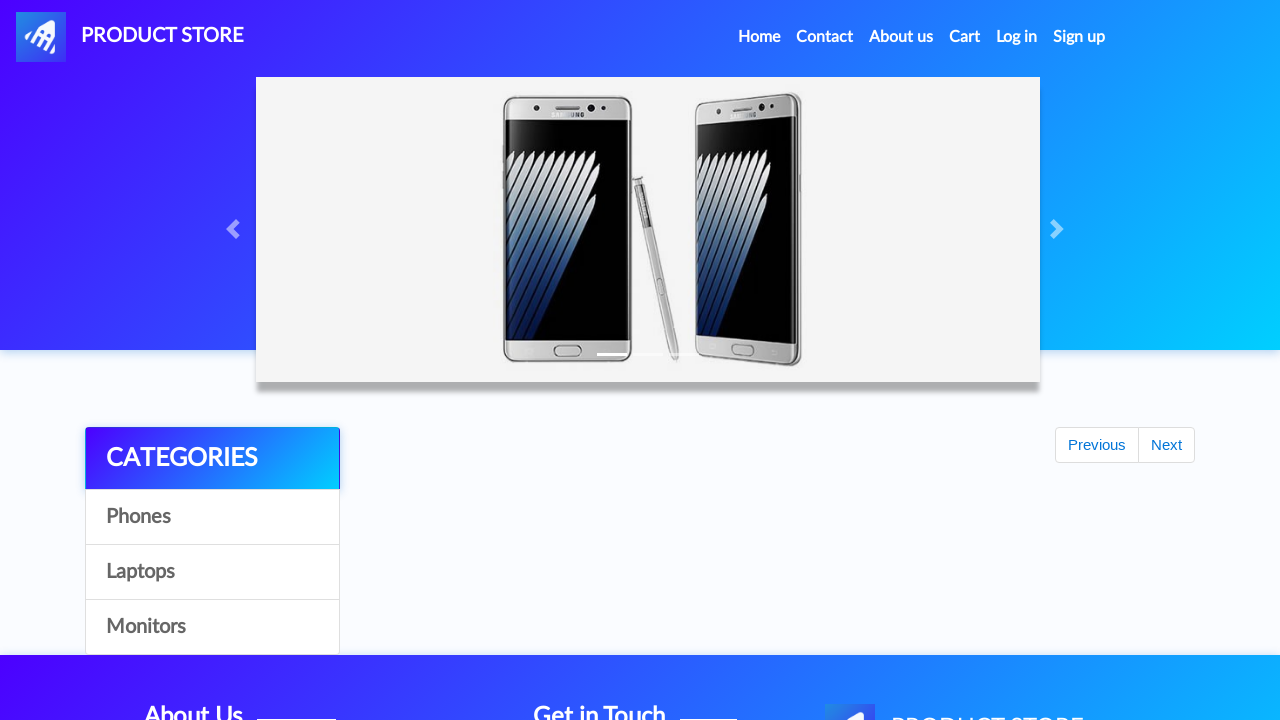

Retrieved inner text from store name element
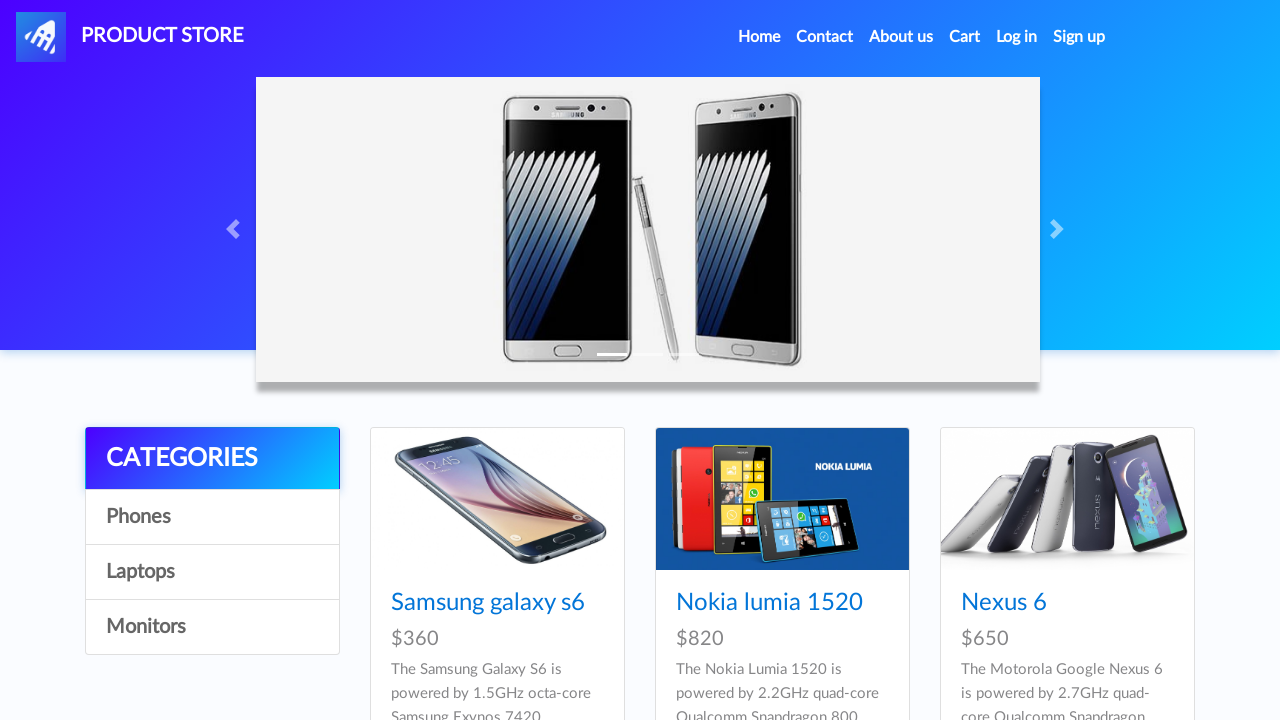

Verified store name text is 'PRODUCT STORE'
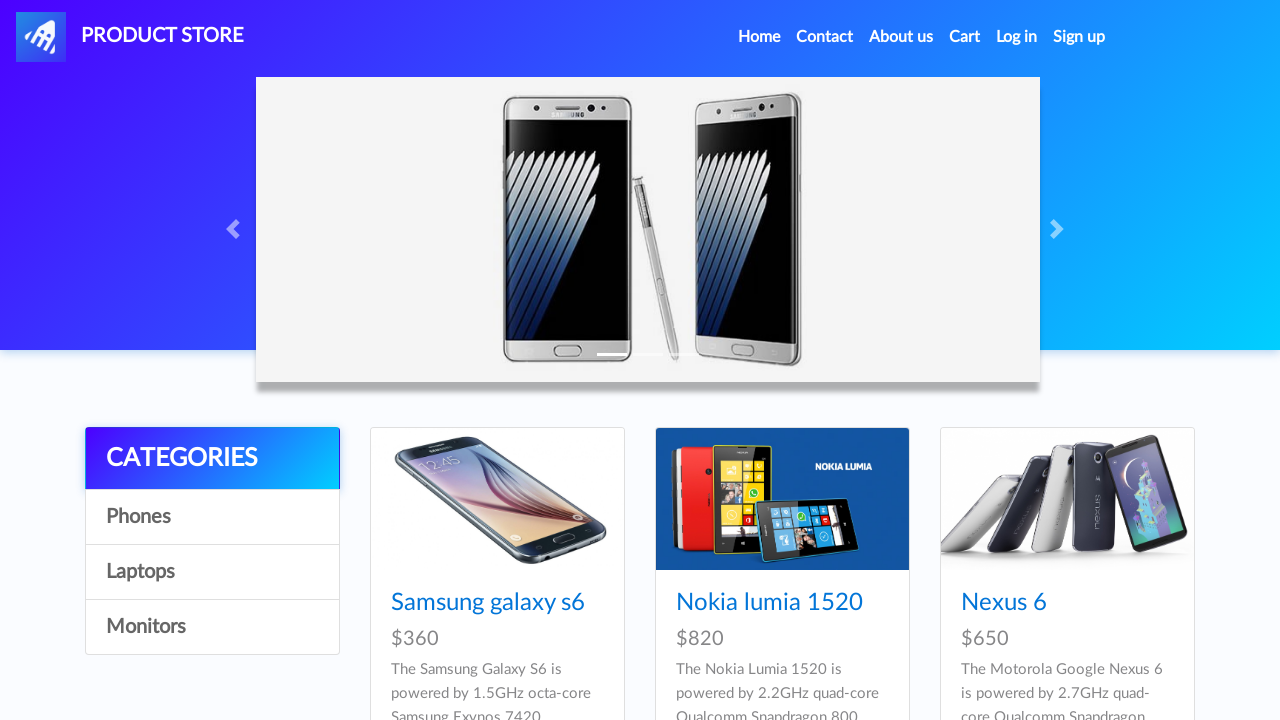

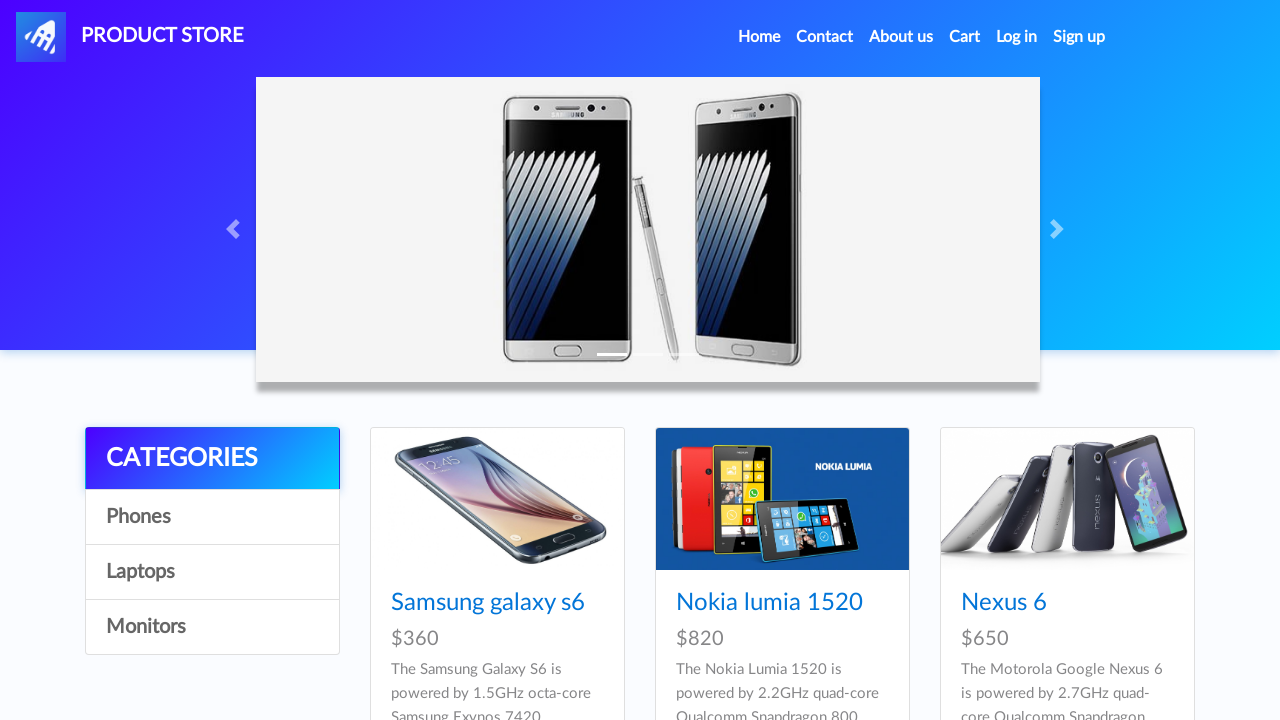